Navigates through a paginated table on a test automation practice website, clicking through pagination links and verifying table content is displayed on each page

Starting URL: https://testautomationpractice.blogspot.com/

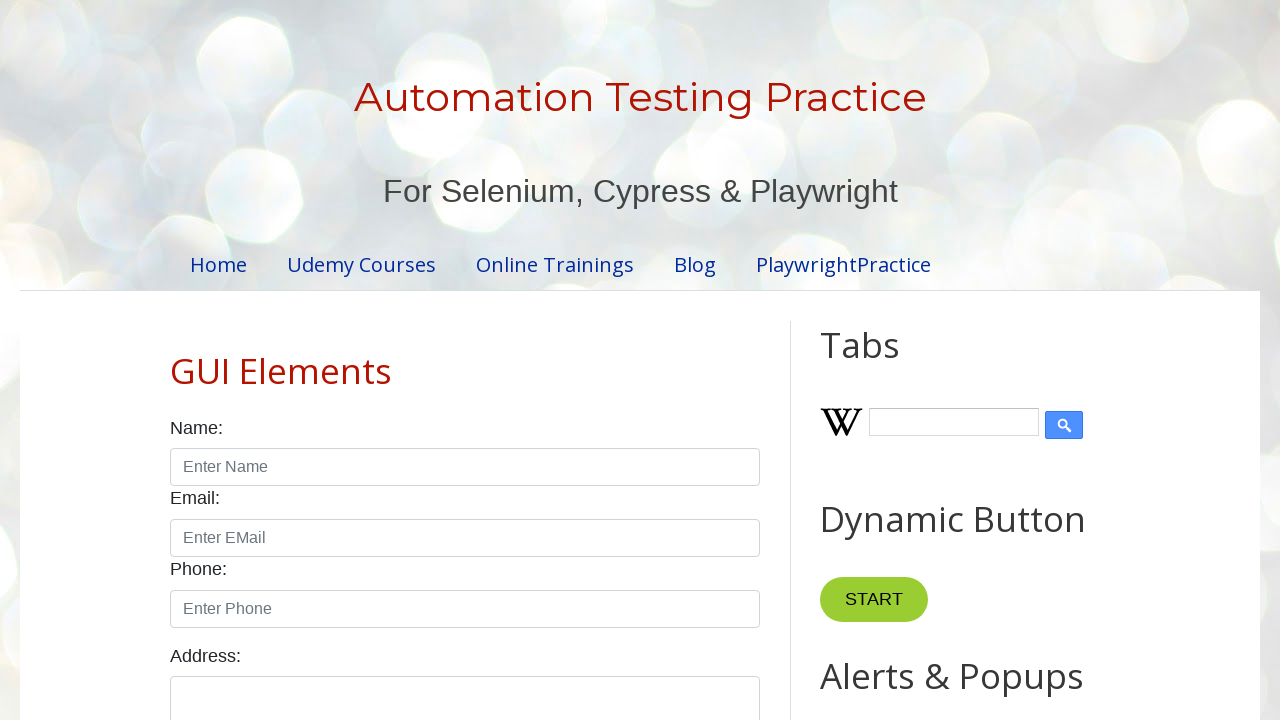

Waited for product table to load
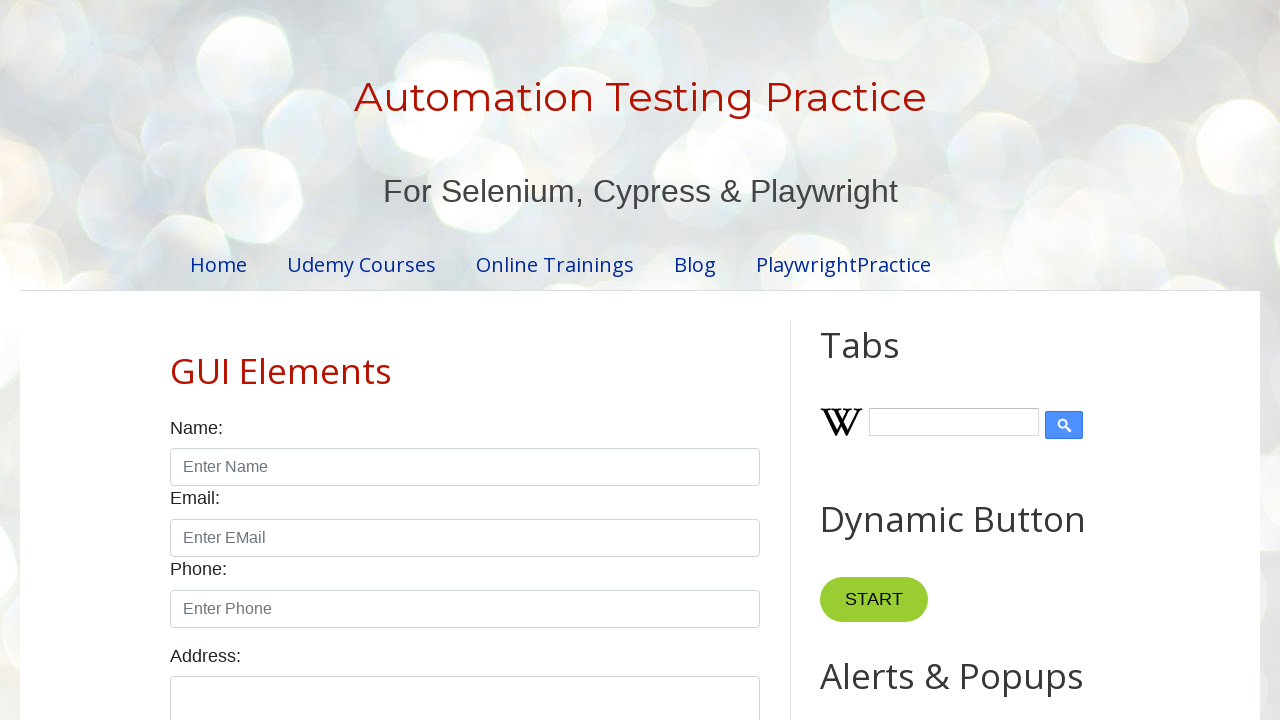

Located table rows
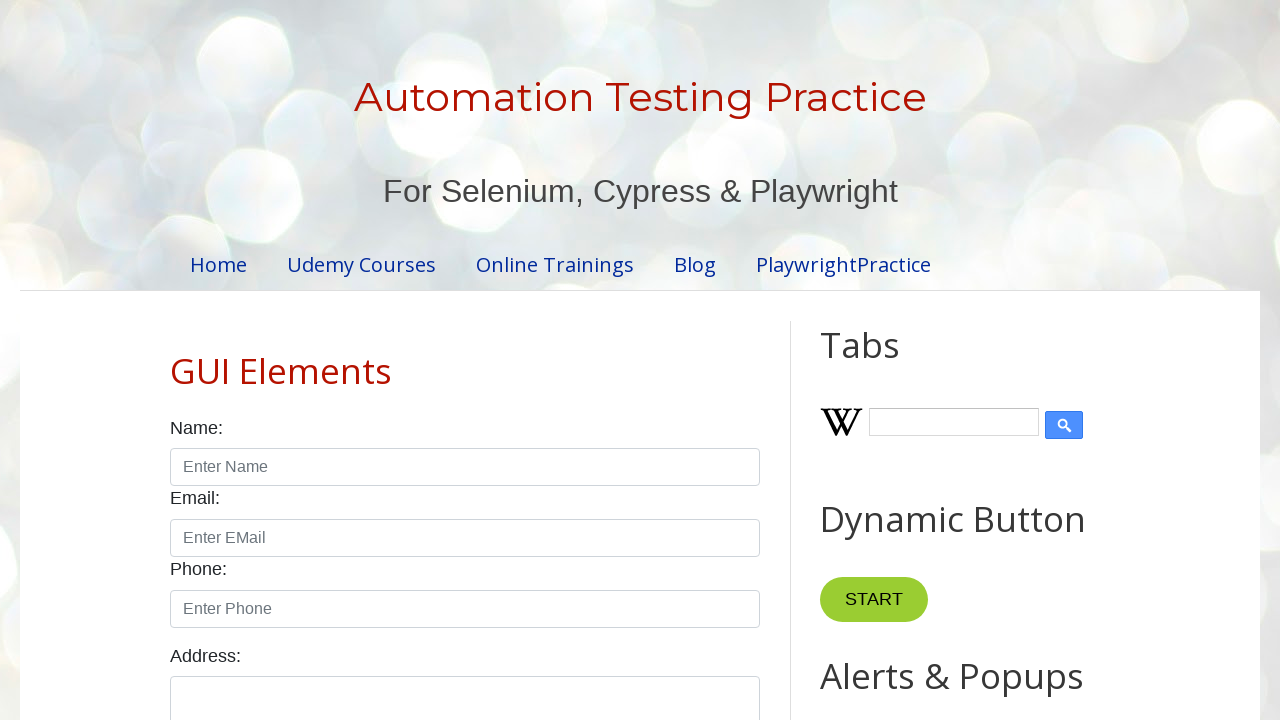

Counted 6 rows in table
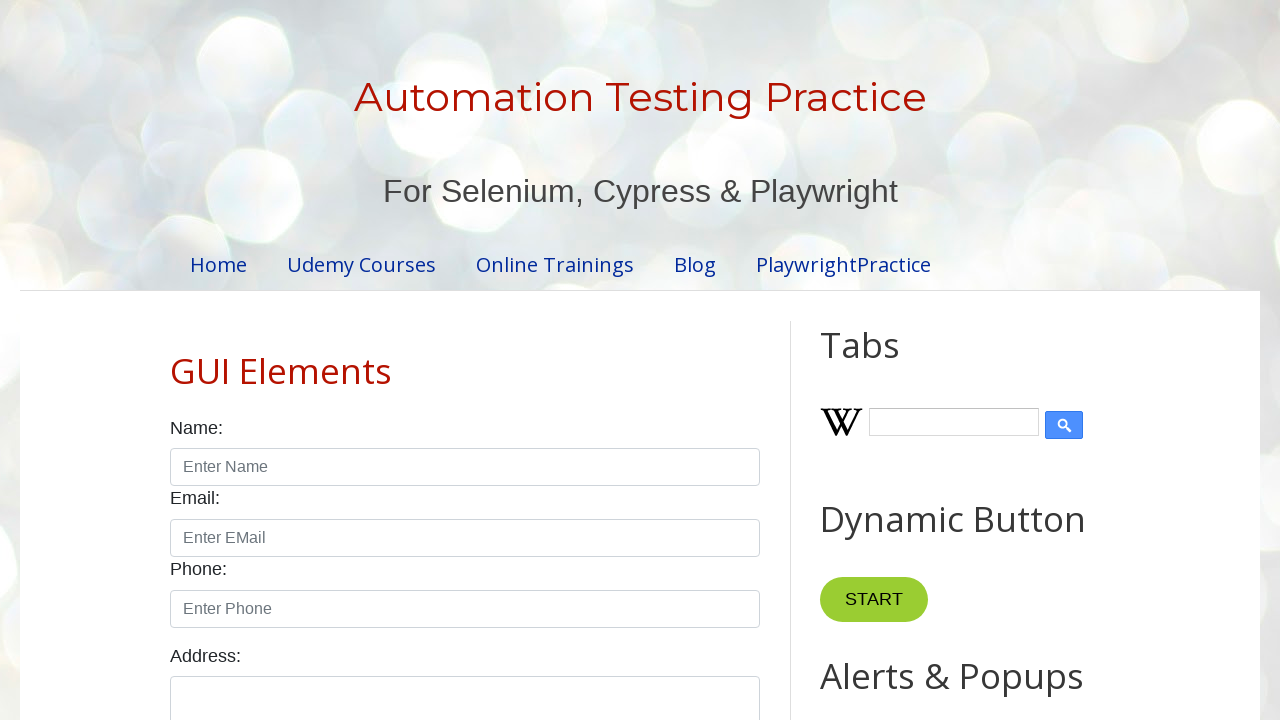

Verified table content is visible on current page
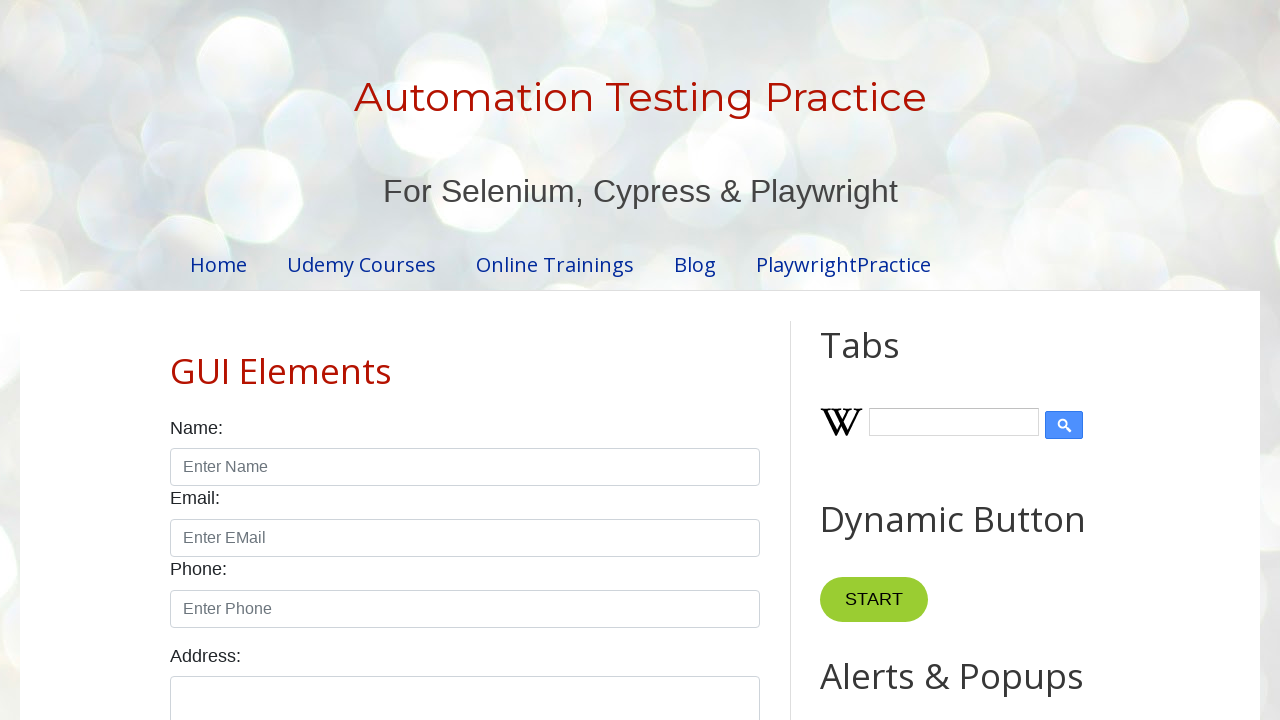

Located all table cells on current page
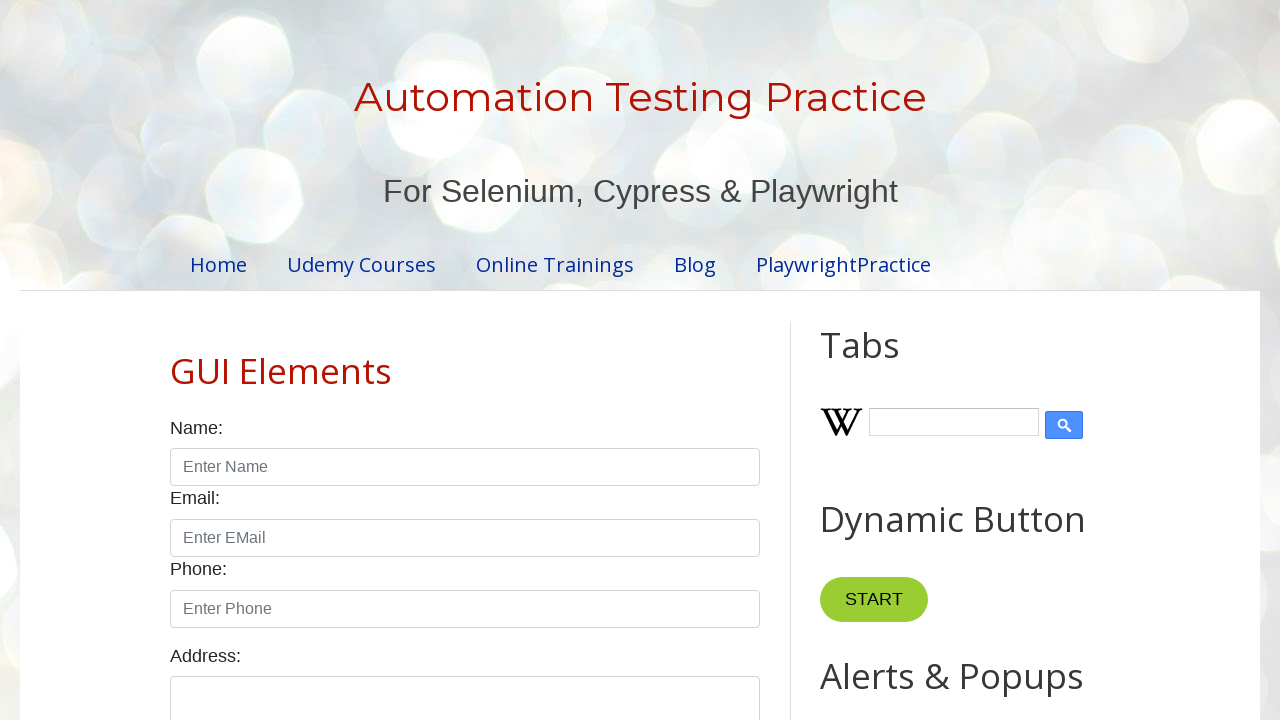

Clicked next pagination link at (456, 361) on xpath=//a[@href='#' and @class='active']//ancestor::li//following-sibling::li[1]
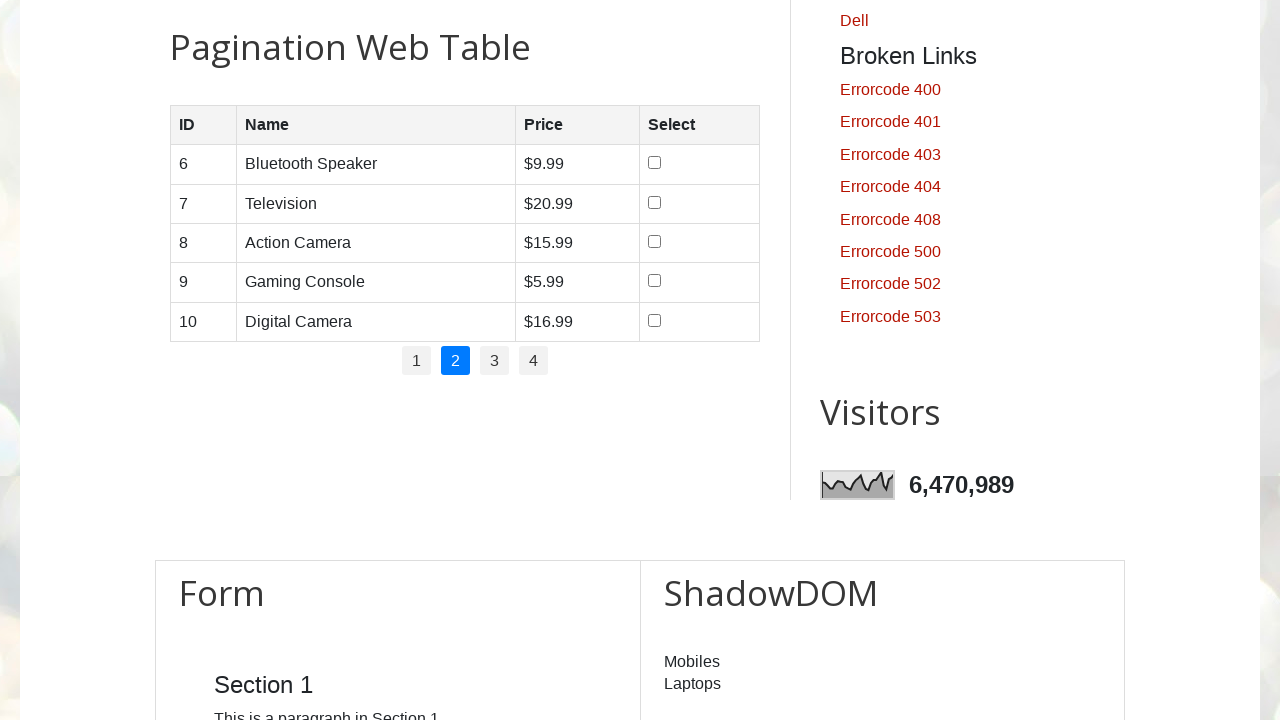

Retrieved page value: 3
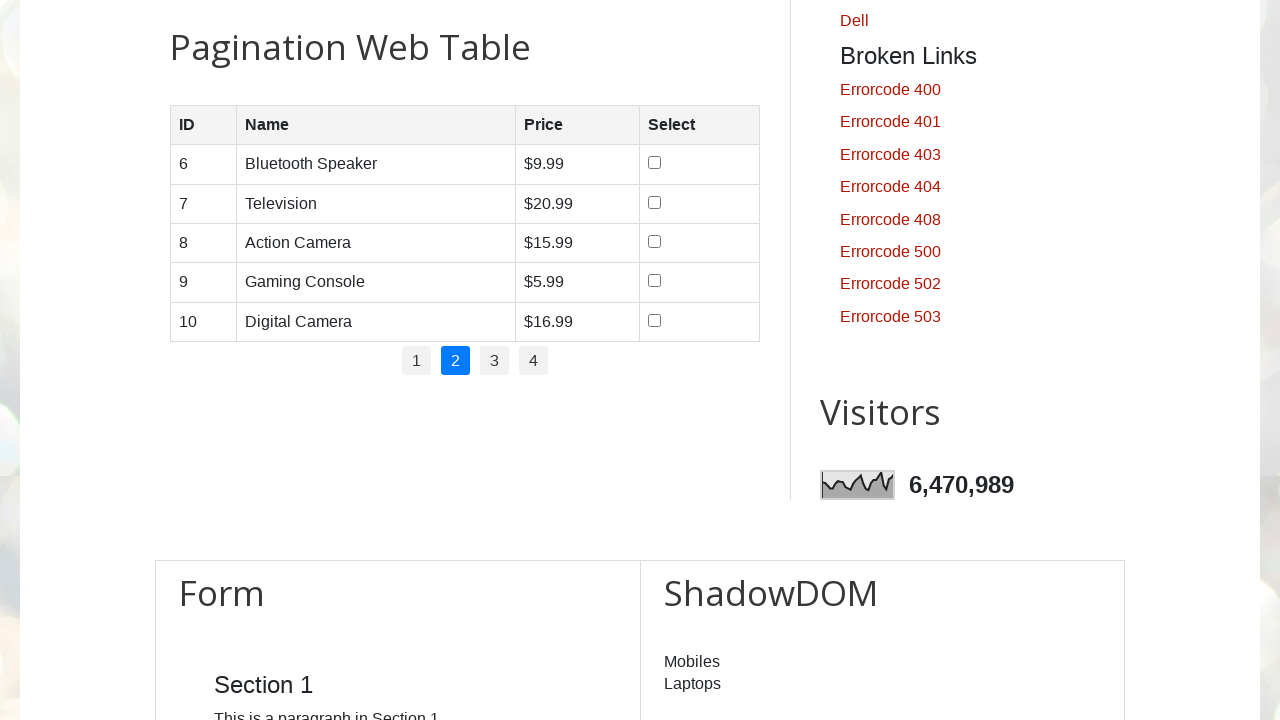

Waited for table to update after pagination
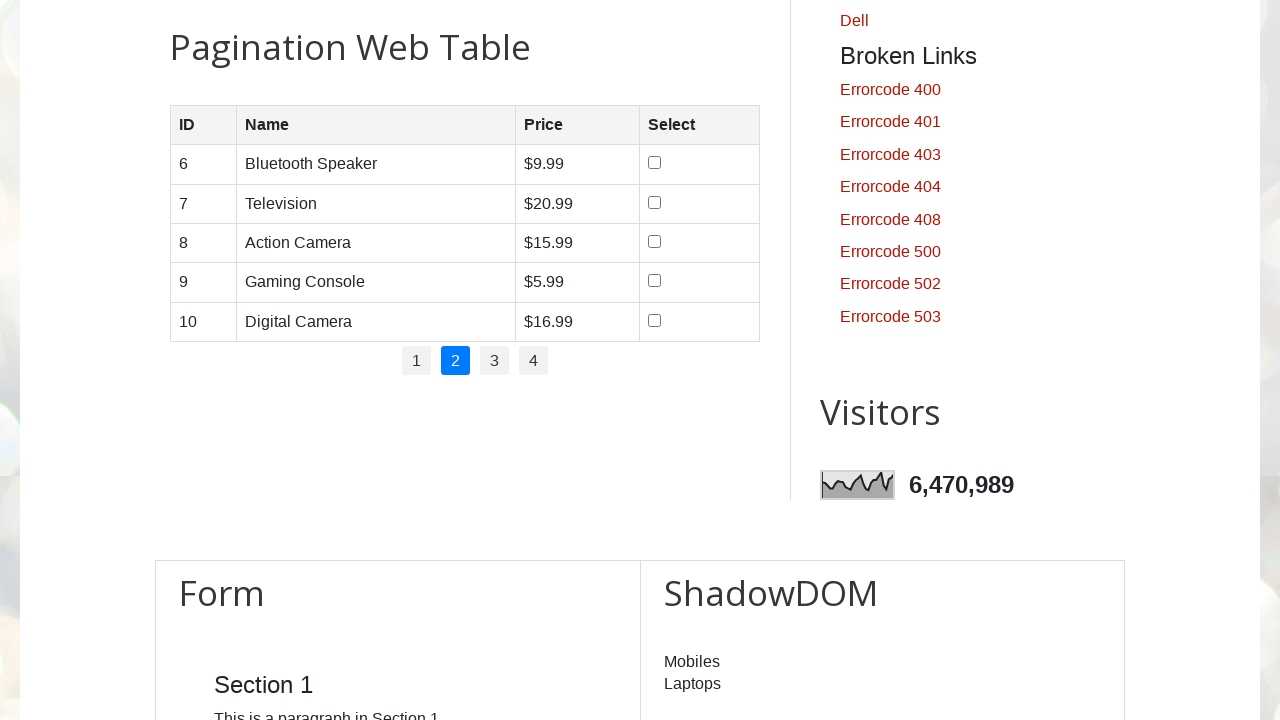

Verified table content is visible on current page
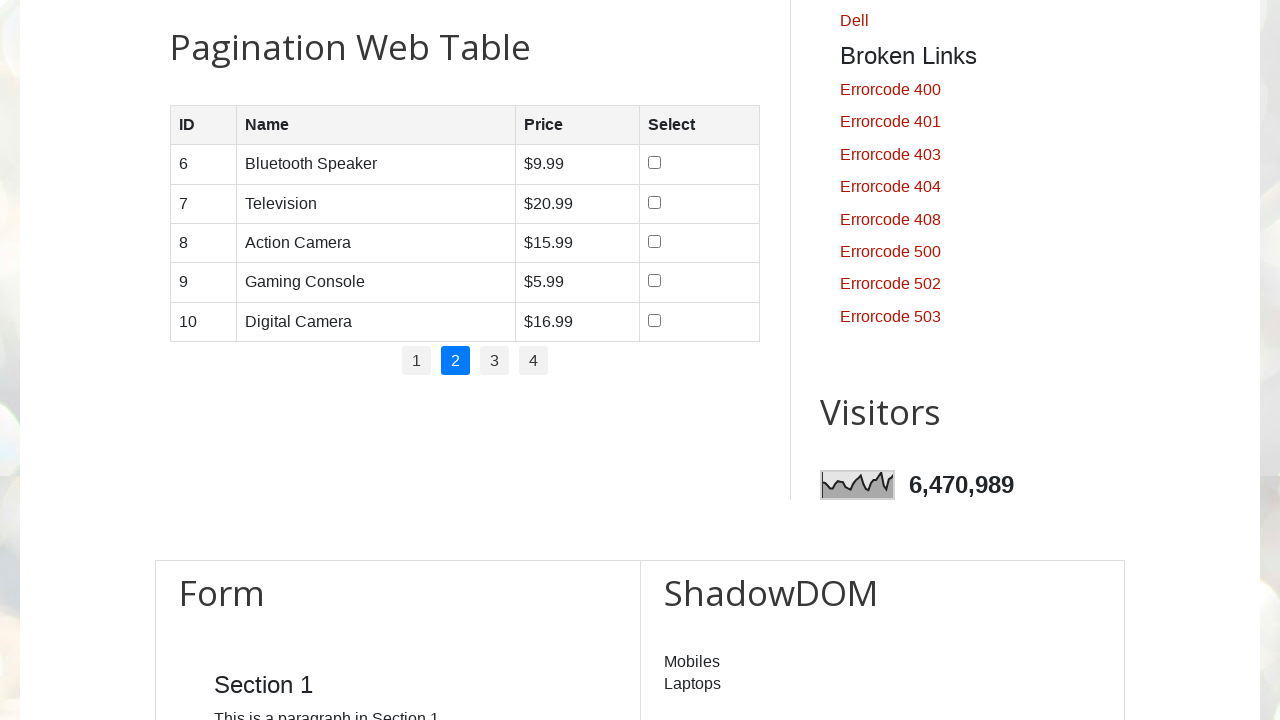

Located all table cells on current page
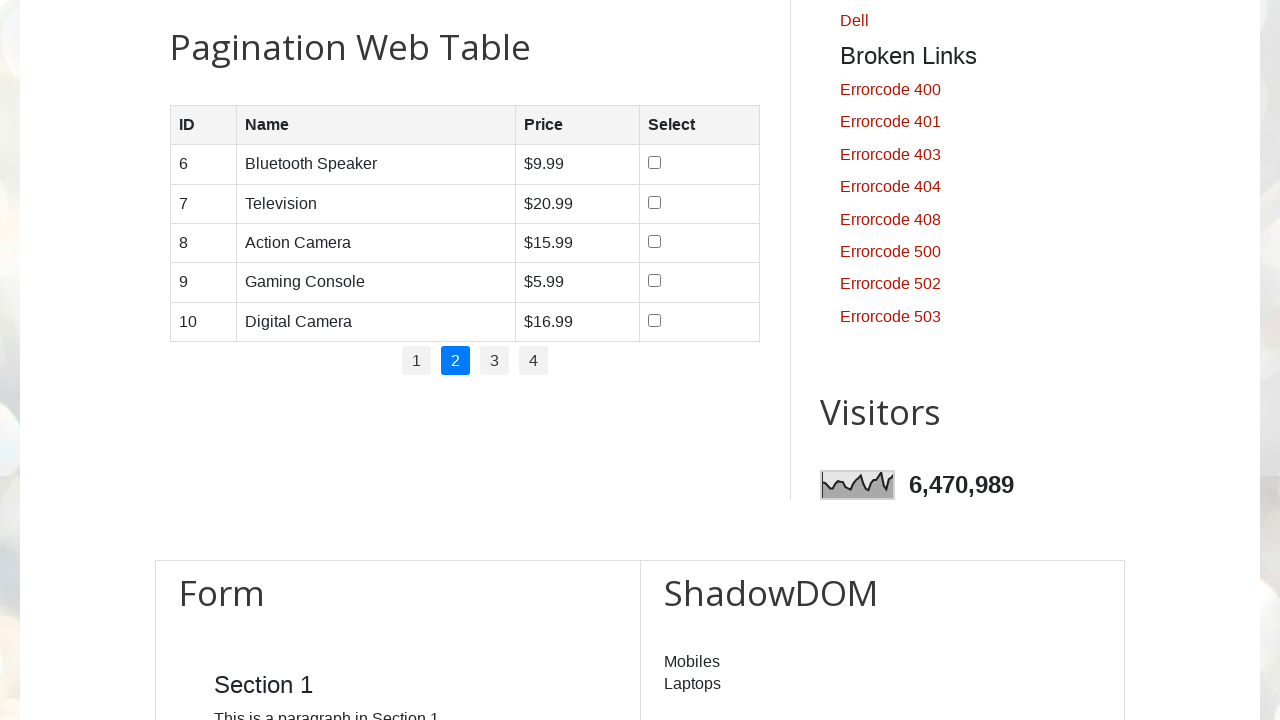

Clicked next pagination link at (494, 361) on xpath=//a[@href='#' and @class='active']//ancestor::li//following-sibling::li[1]
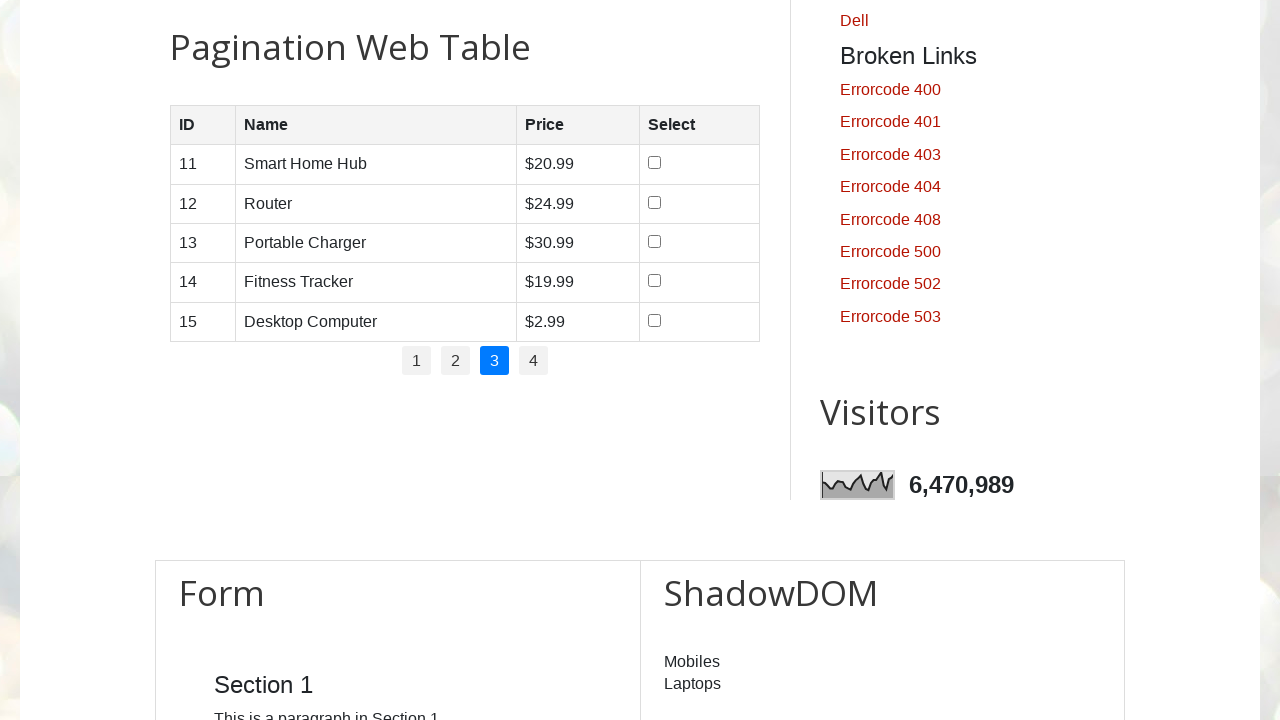

Retrieved page value: 4
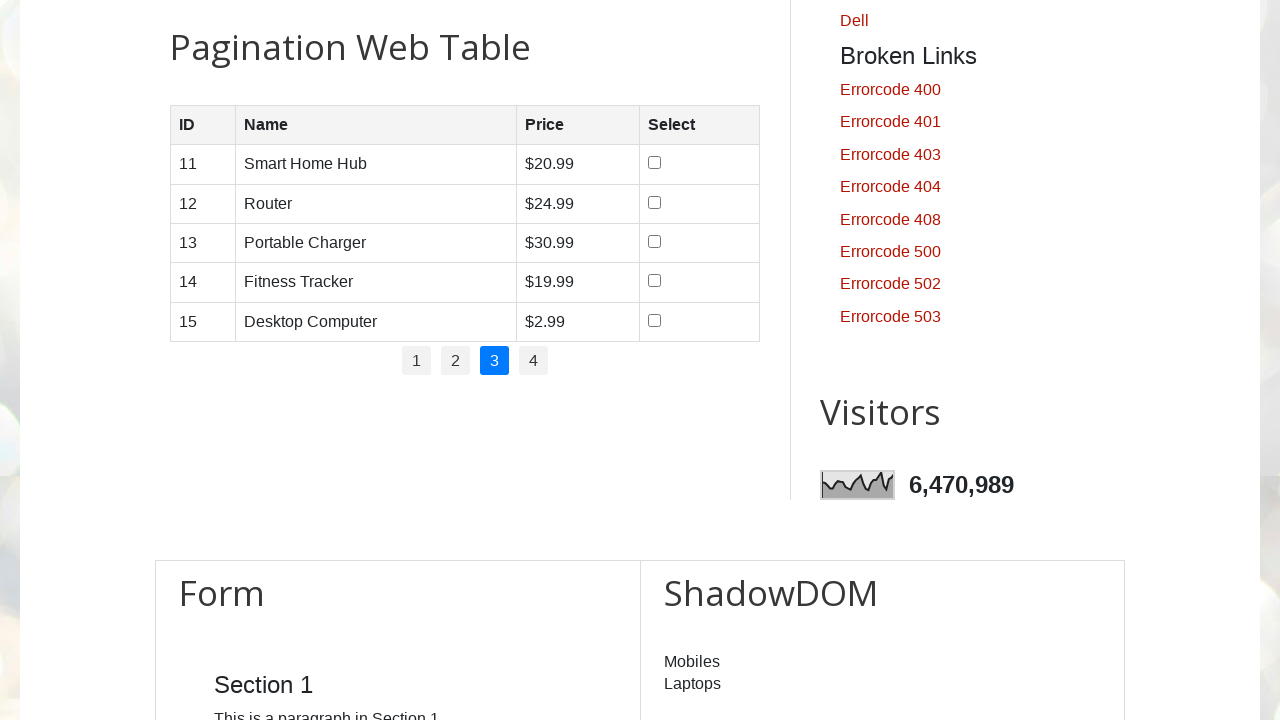

Waited for table to update after pagination
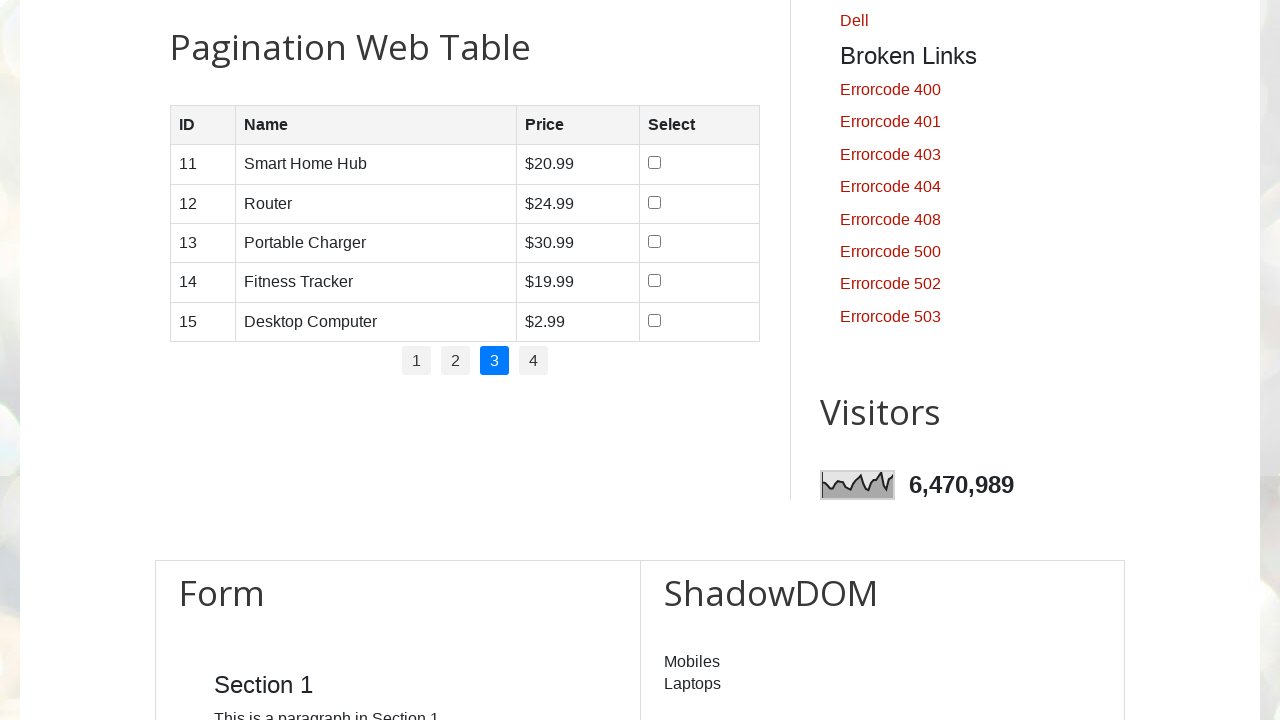

Verified table content is visible on current page
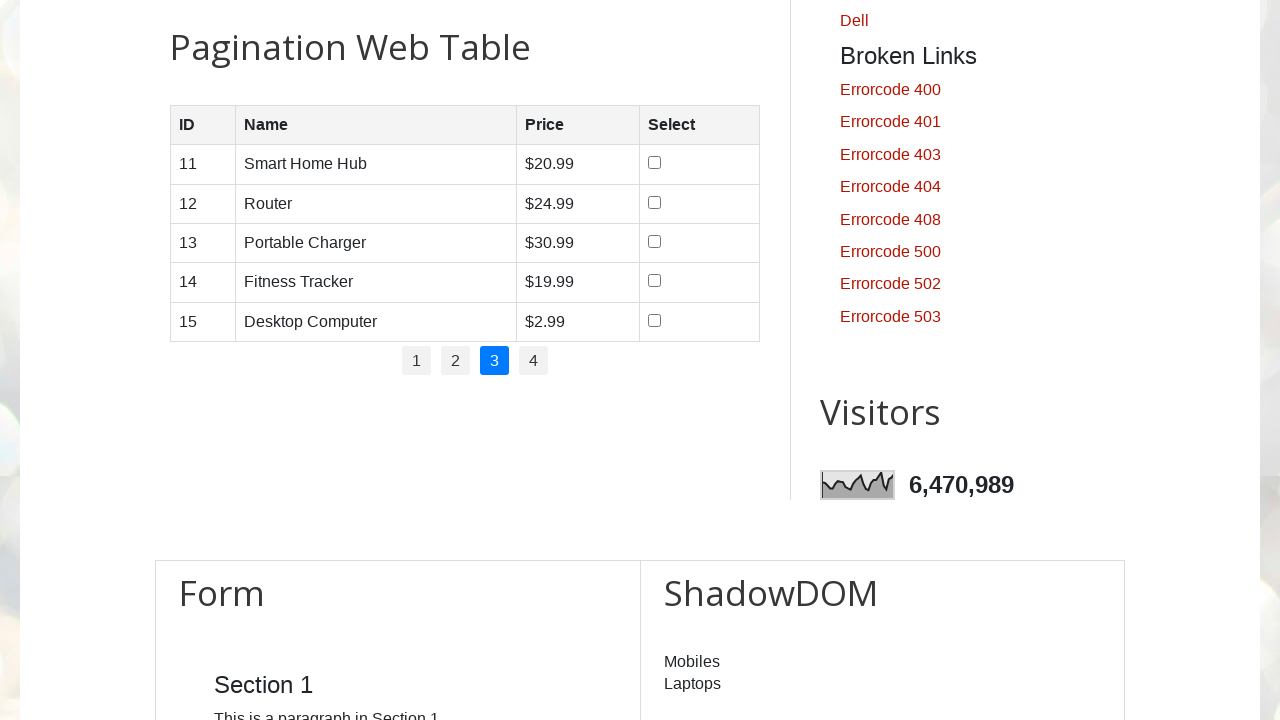

Located all table cells on current page
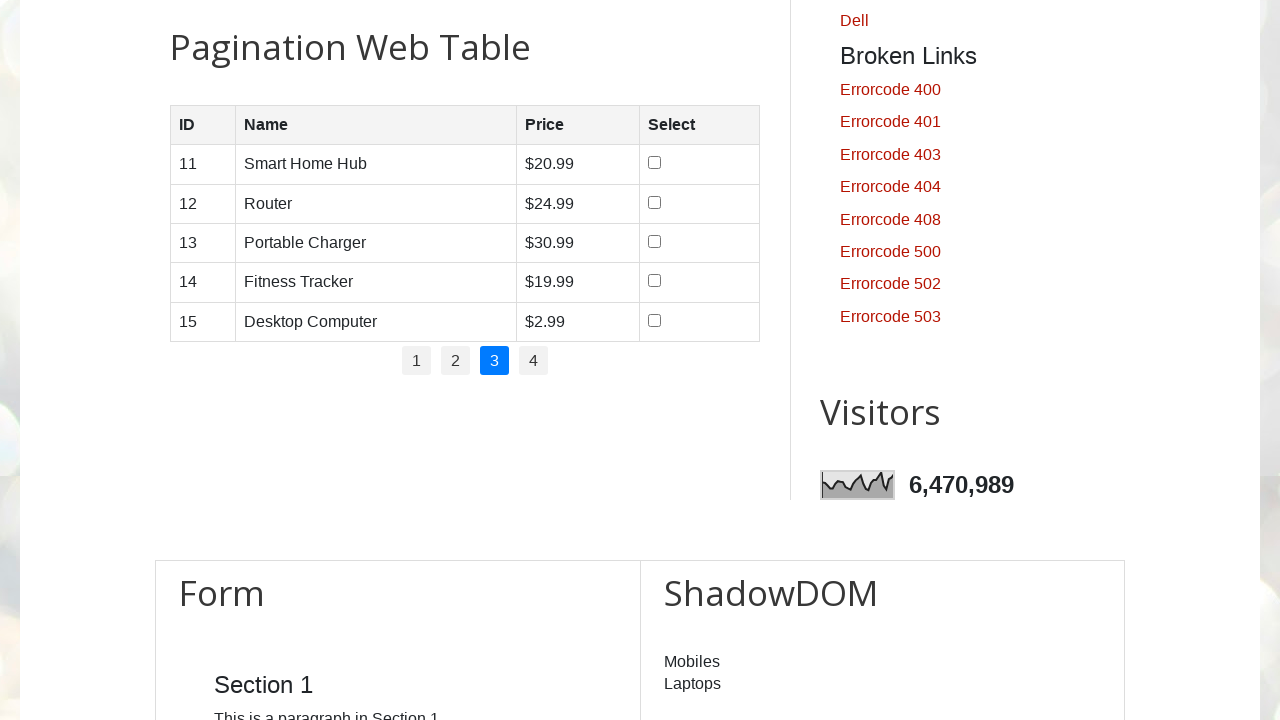

Clicked next pagination link at (534, 361) on xpath=//a[@href='#' and @class='active']//ancestor::li//following-sibling::li[1]
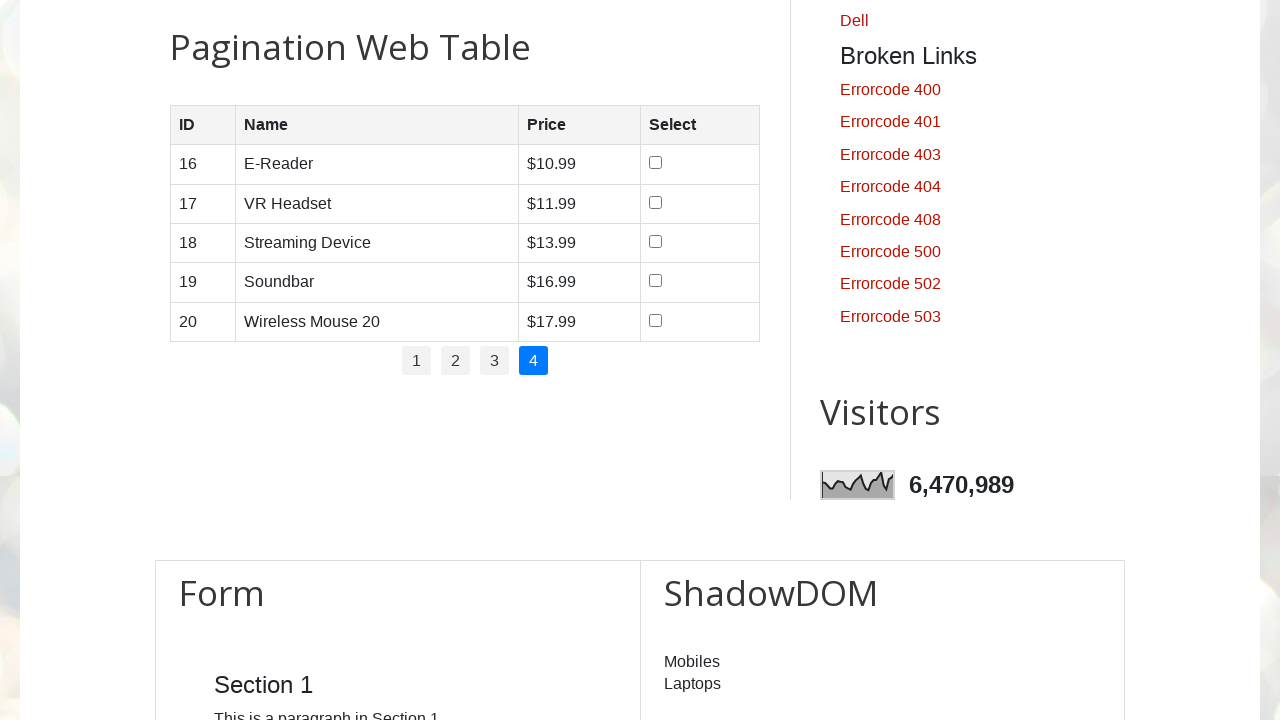

Exception caught when looking for next page link, exiting pagination loop
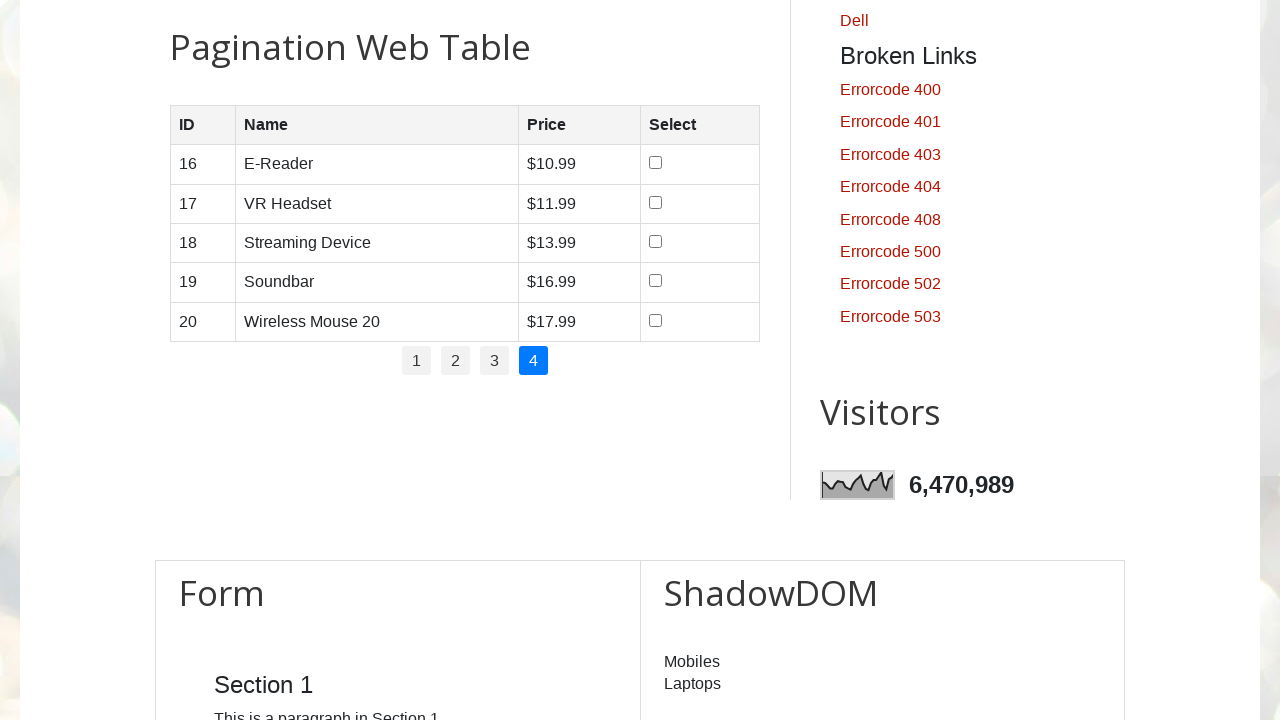

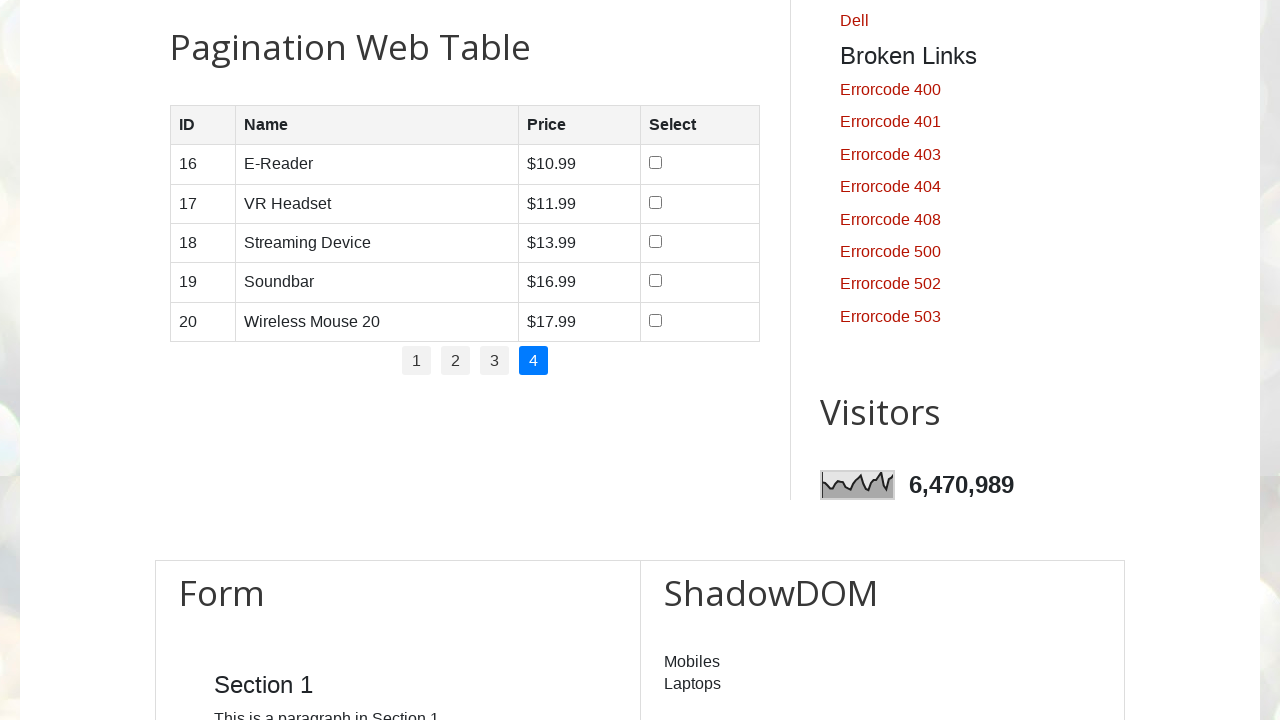